Tests that the password field masks input with bullets by verifying the input type is 'password'

Starting URL: https://www.saucedemo.com/

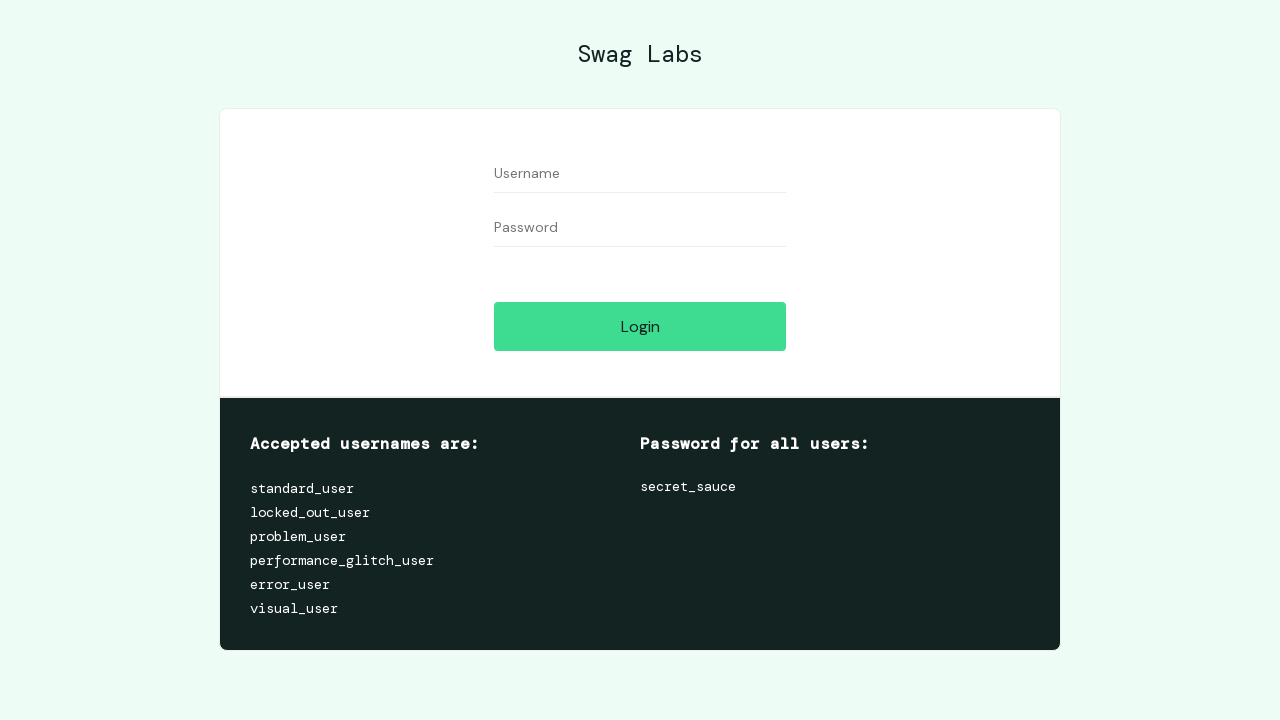

Filled password field with 'secret_sauce' on input#password
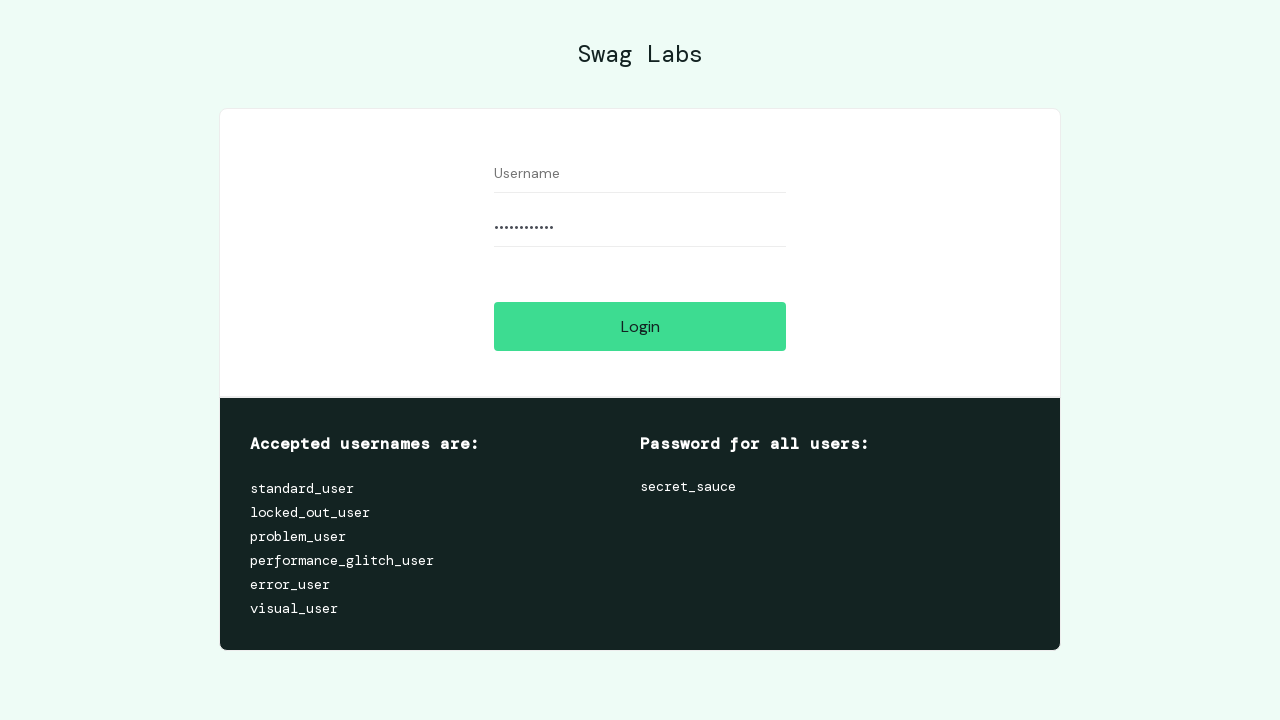

Retrieved type attribute from password field
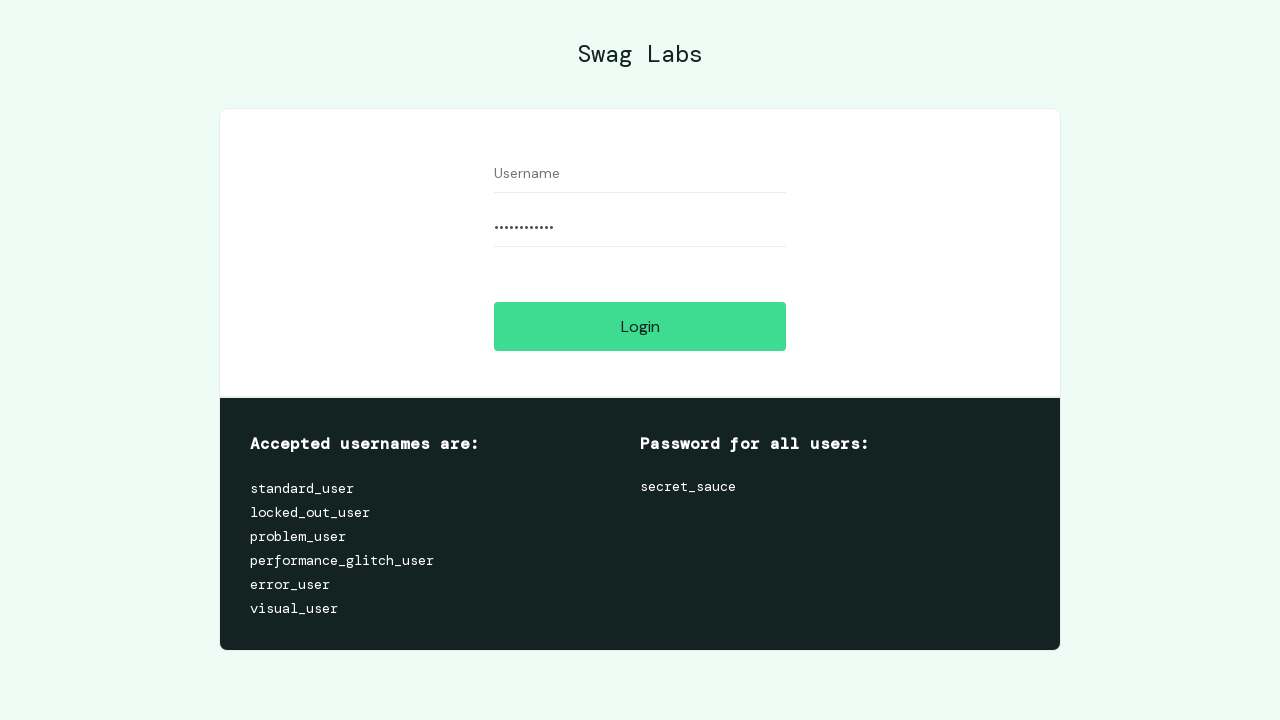

Verified password field has type='password' (masked by bullets)
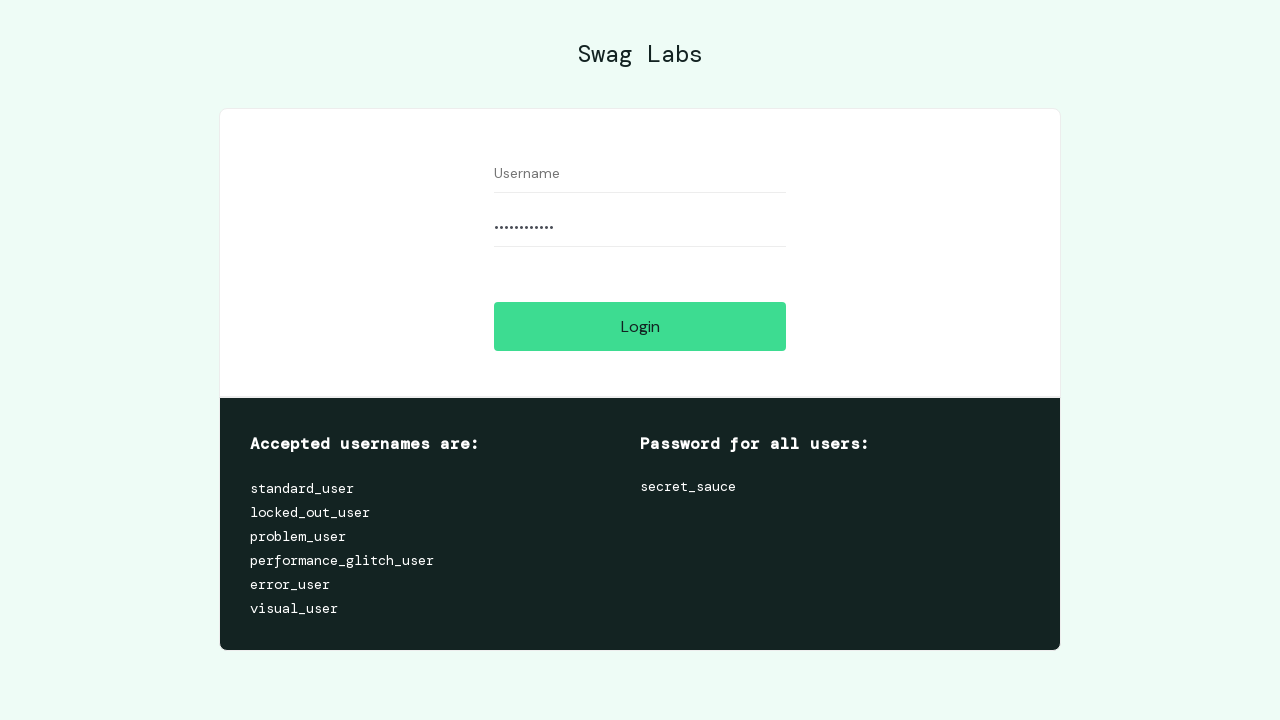

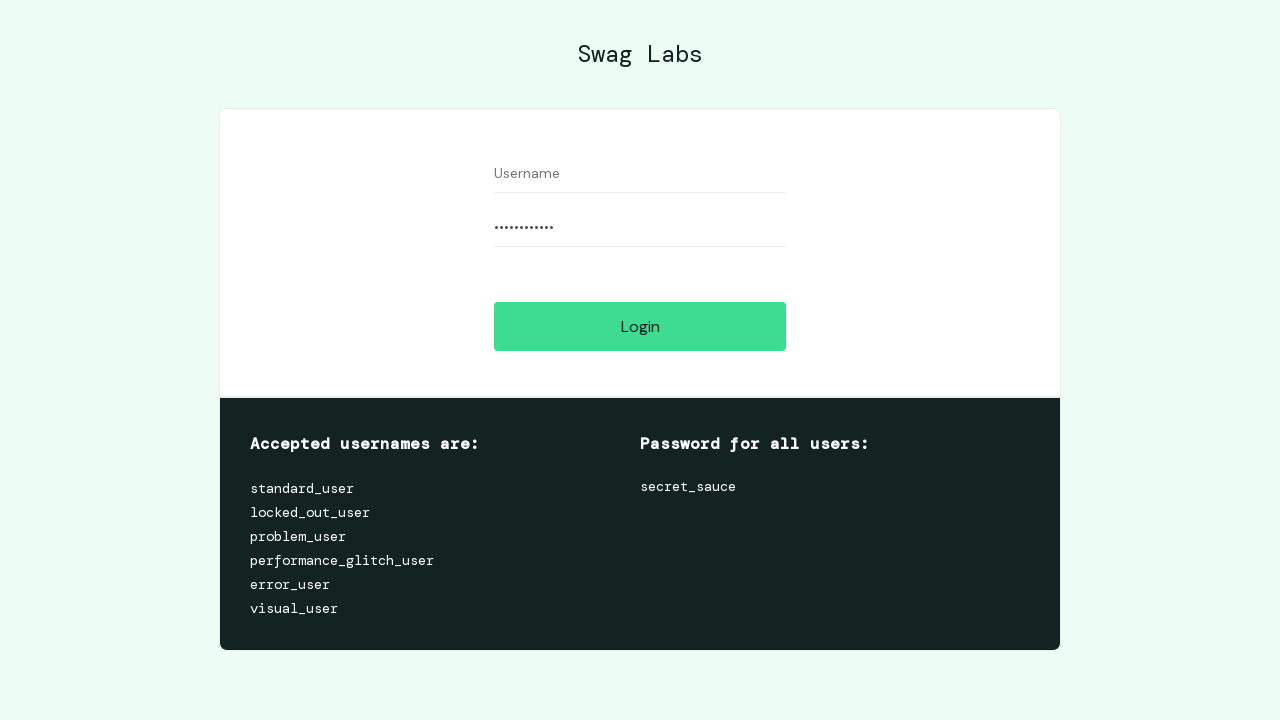